Navigates to an automation practice page and verifies that checkbox elements are present on the page by waiting for them to load.

Starting URL: https://rahulshettyacademy.com/AutomationPractice/

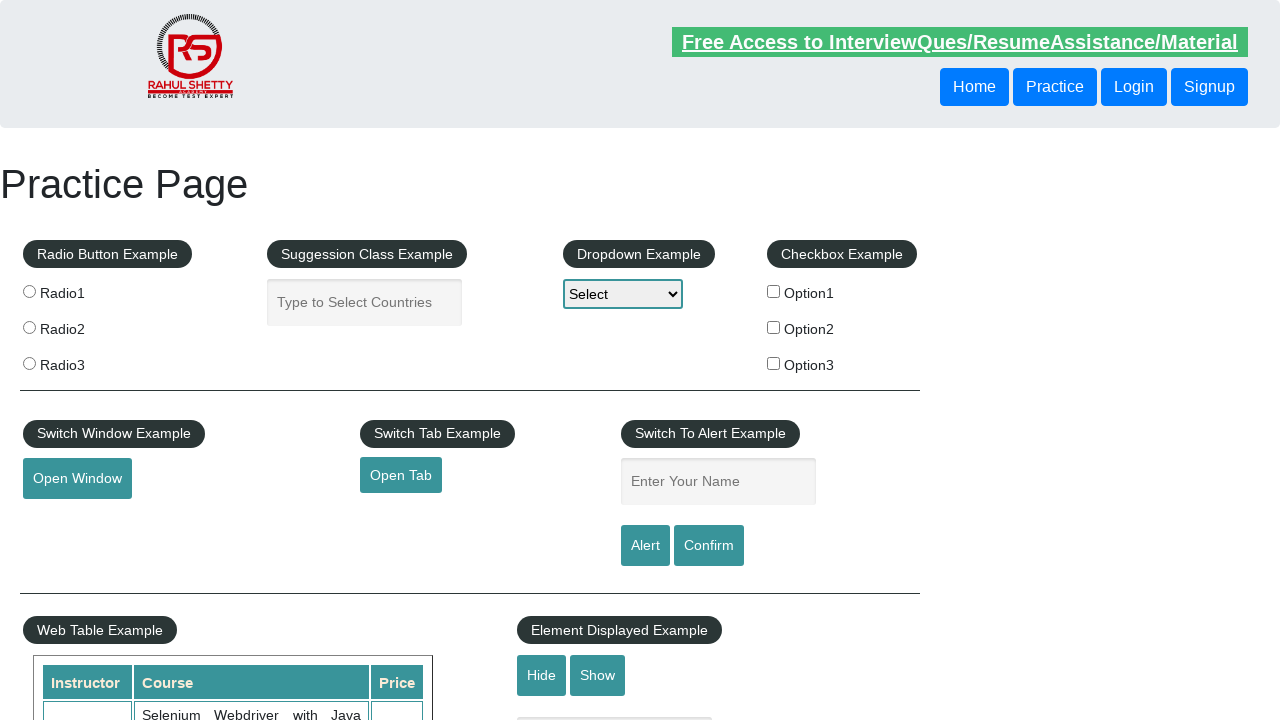

Waited for checkbox elements to load on the page
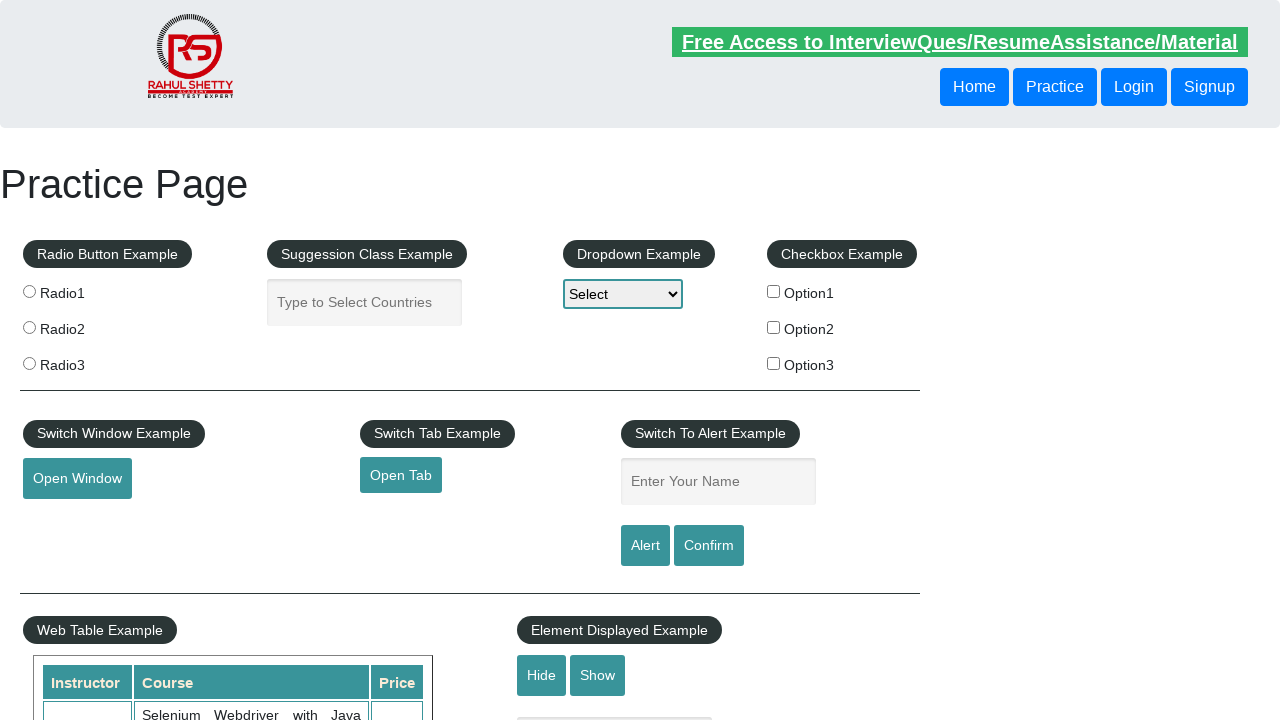

Located all checkbox elements on the page
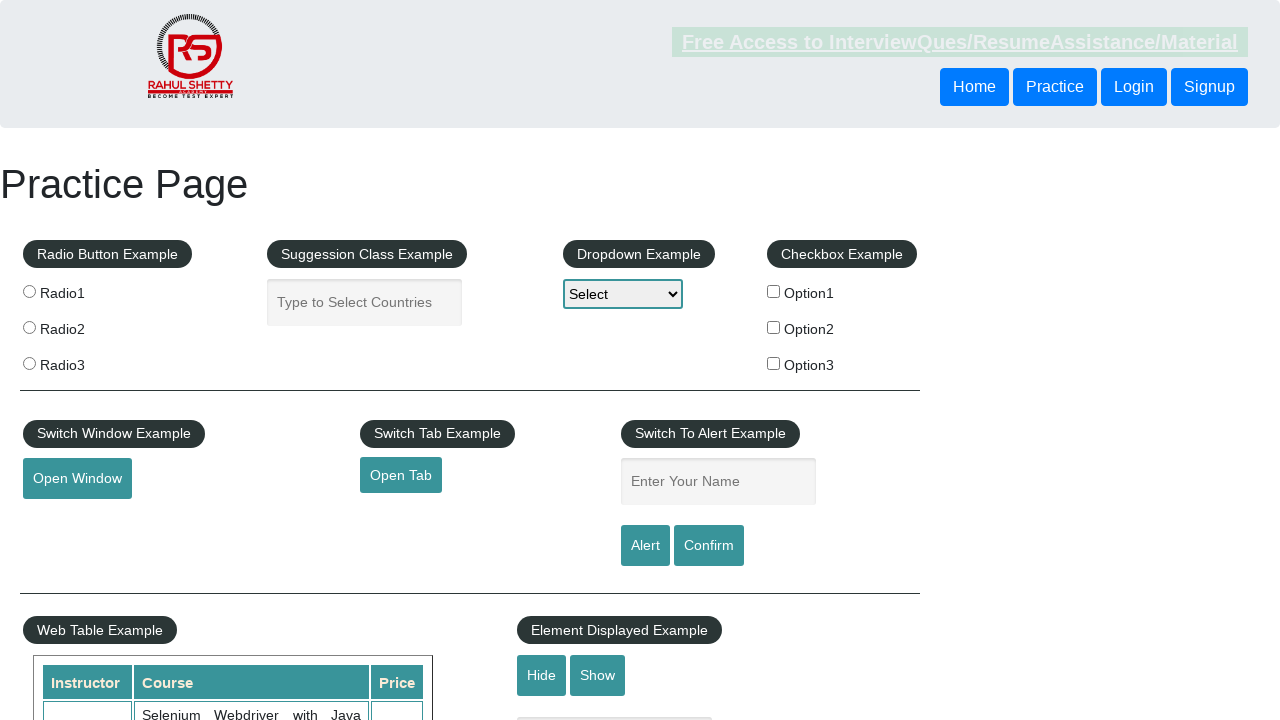

Verified first checkbox element is ready
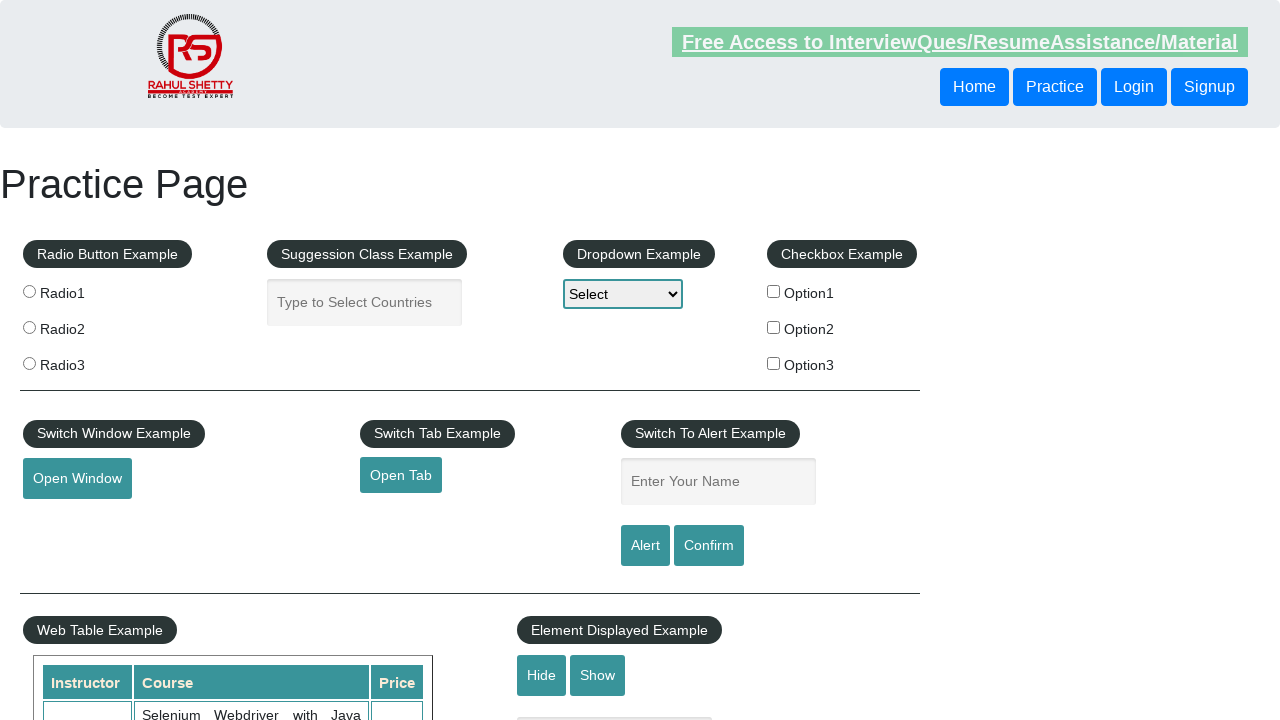

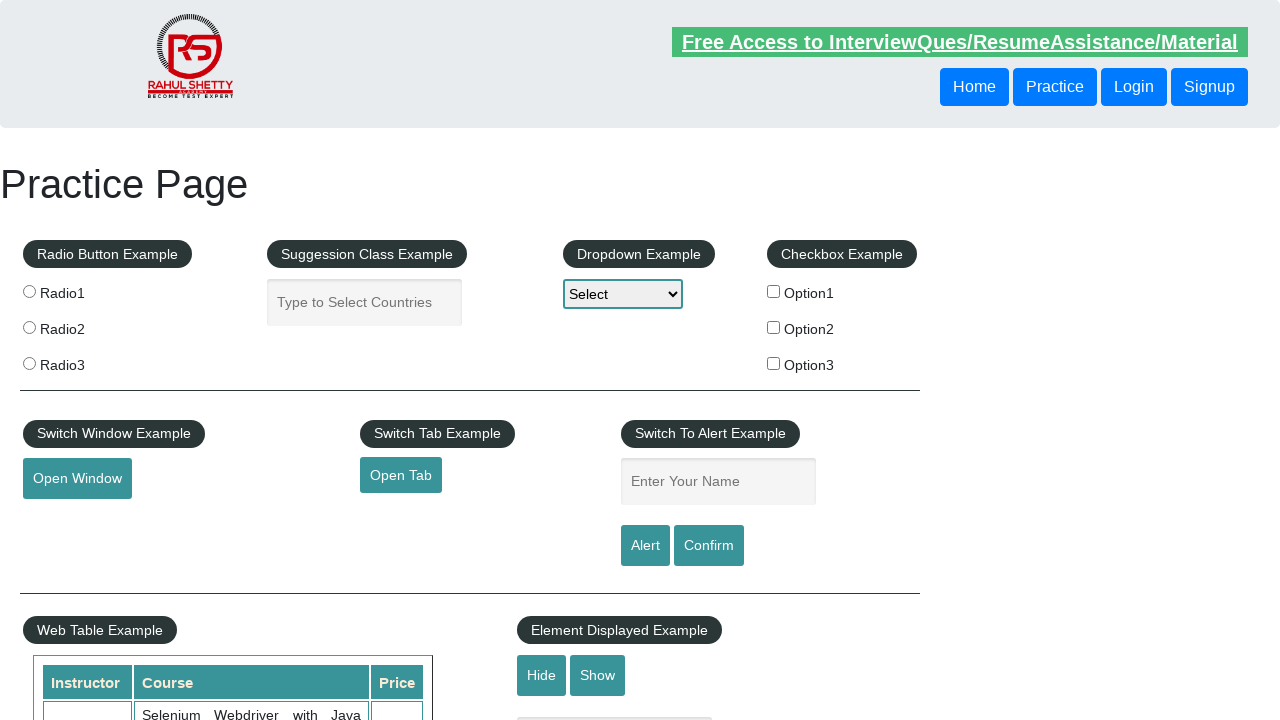